Tests dropdown selection using different methods - select by index for year, by value for month, and by visible text for day

Starting URL: https://testcenter.techproeducation.com/index.php?page=dropdown

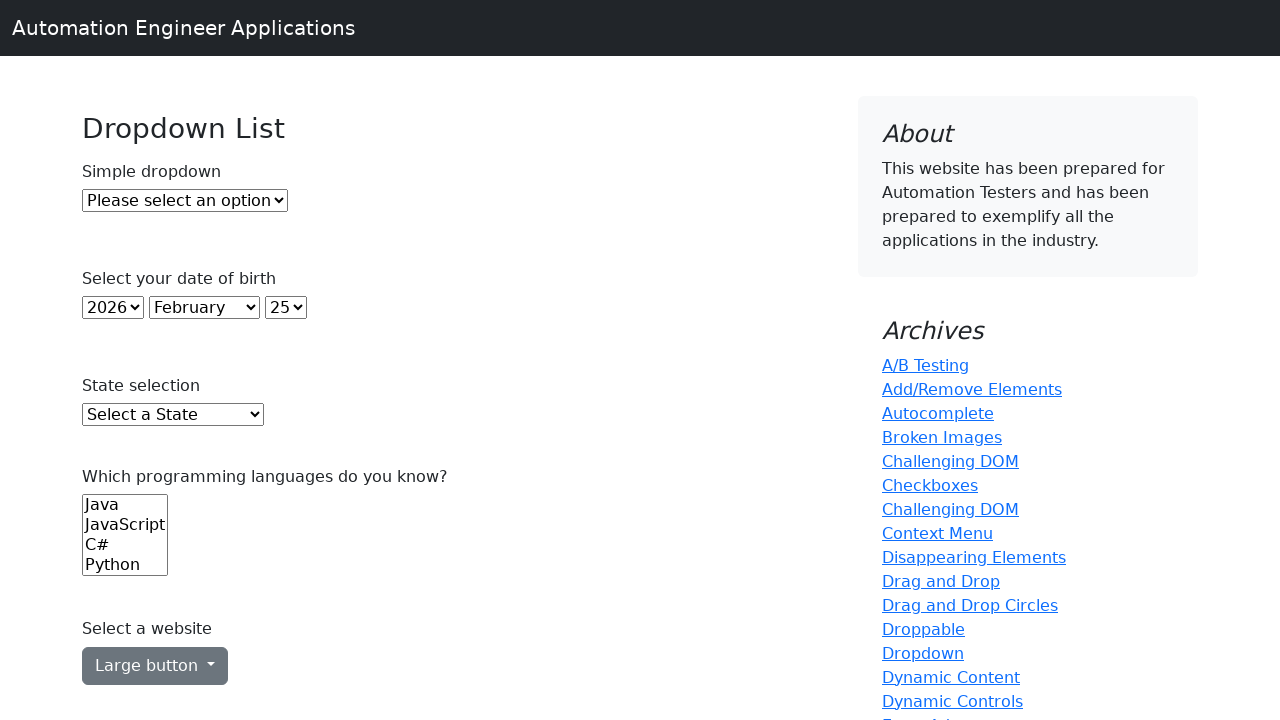

Navigated to dropdown test page
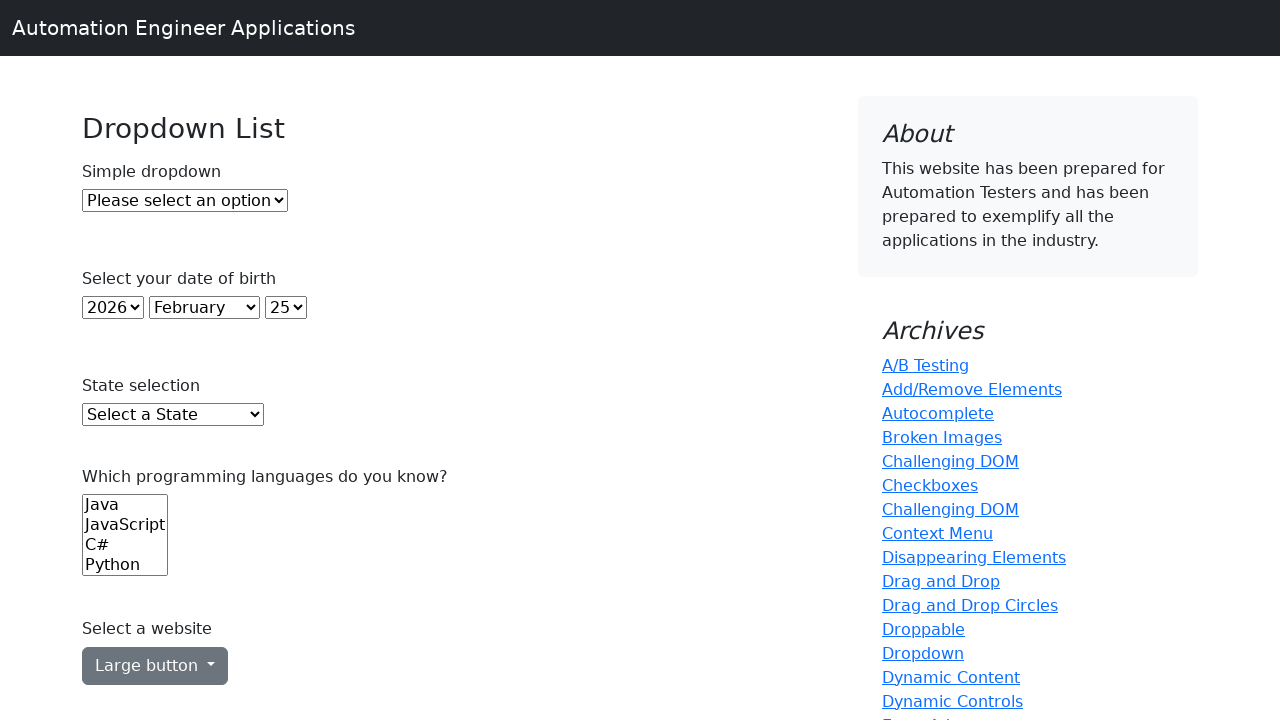

Located year dropdown element
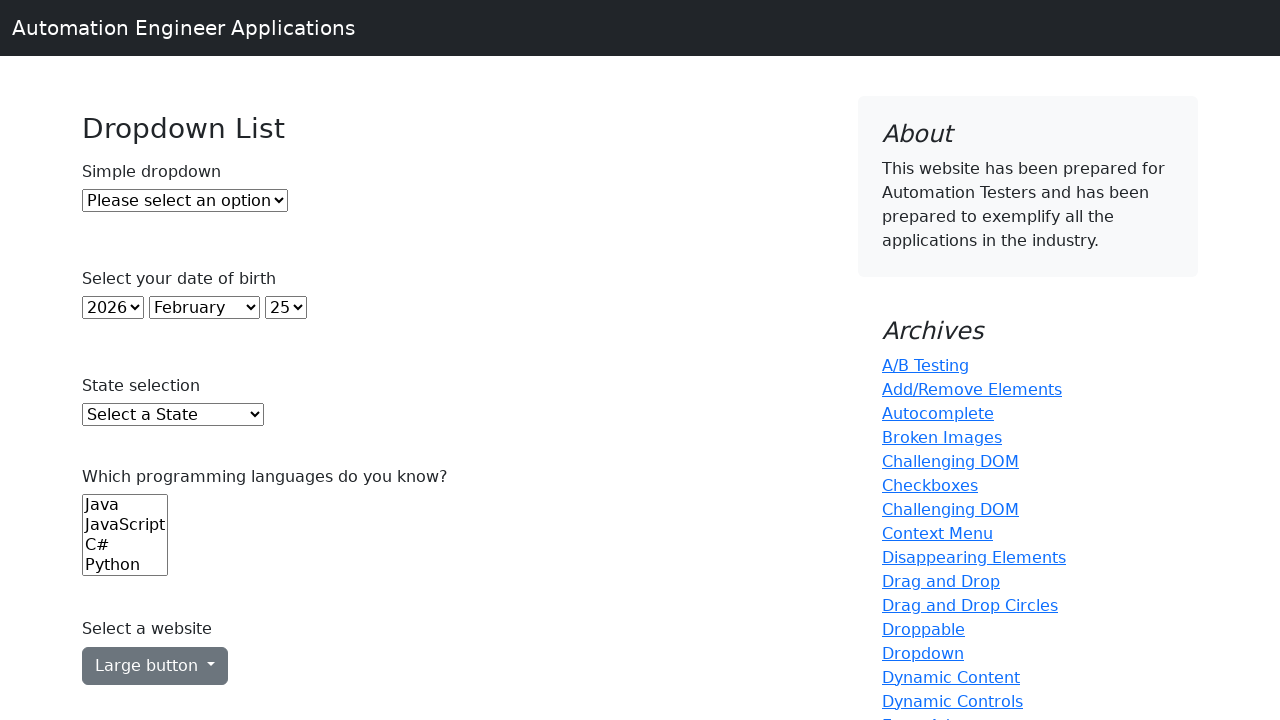

Selected year 2015 by index 8 from year dropdown on (//select)[2]
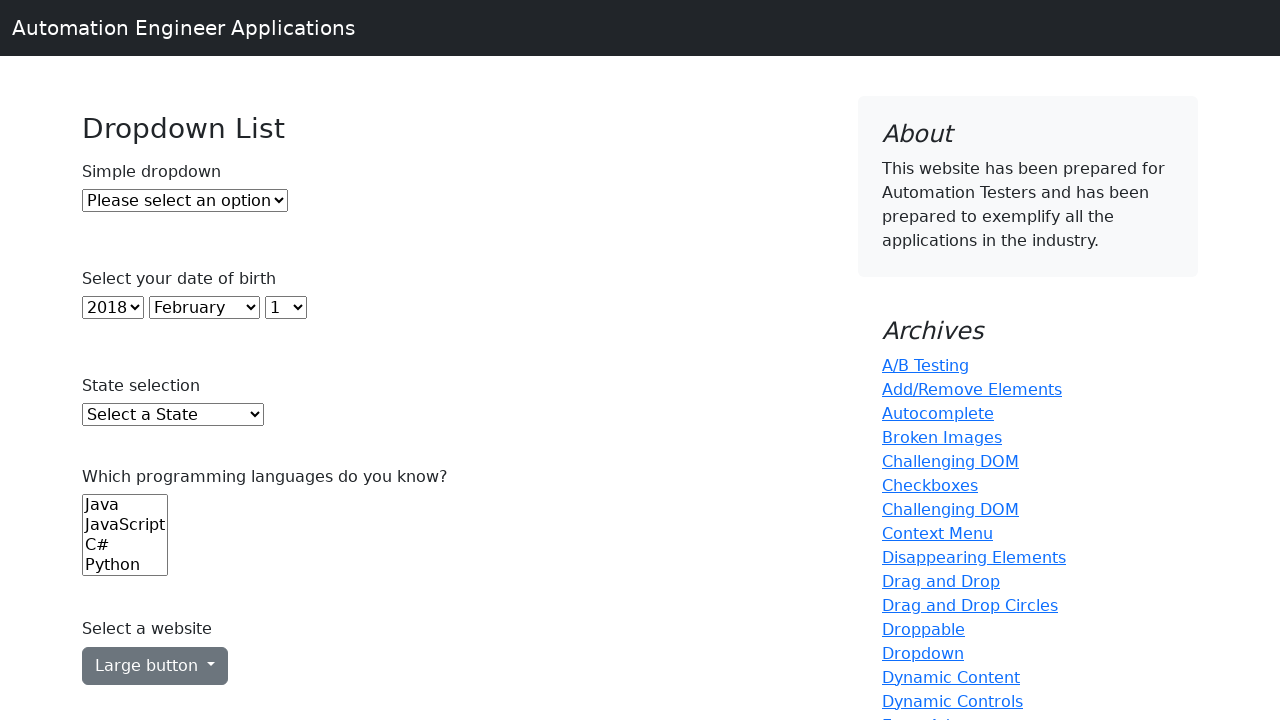

Located month dropdown element
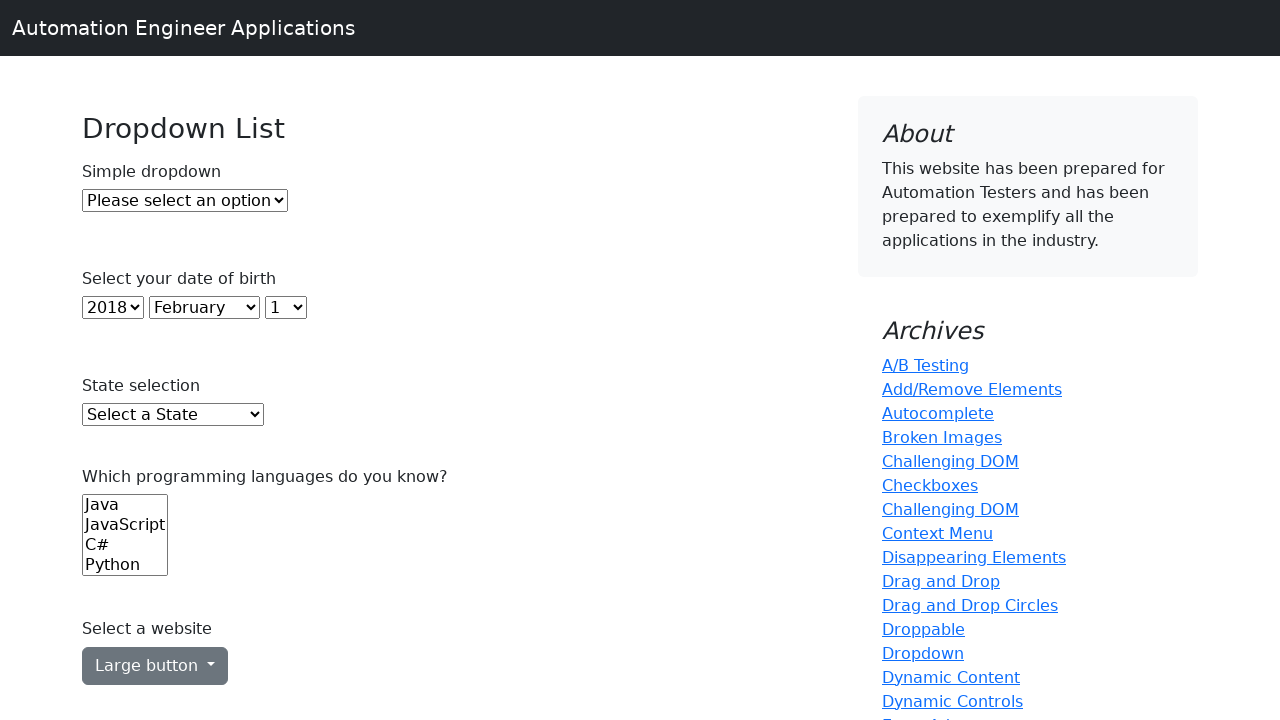

Selected October by value '9' from month dropdown on (//select)[3]
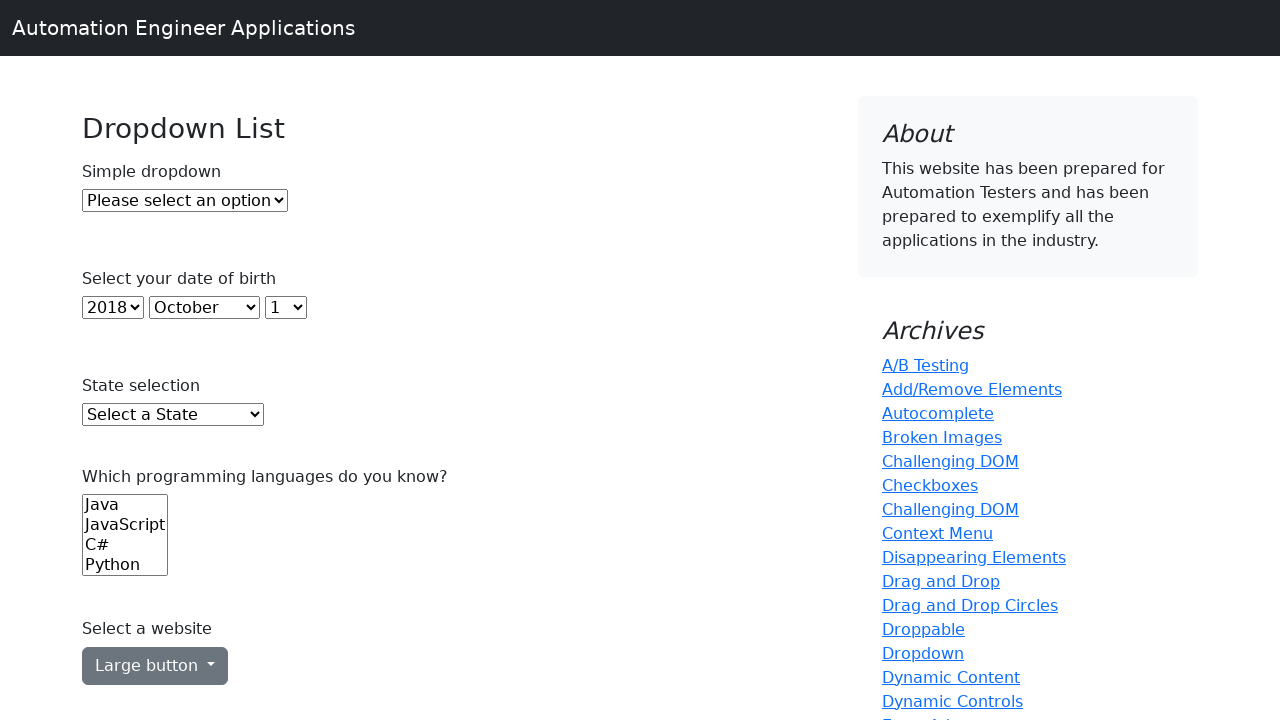

Located day dropdown element
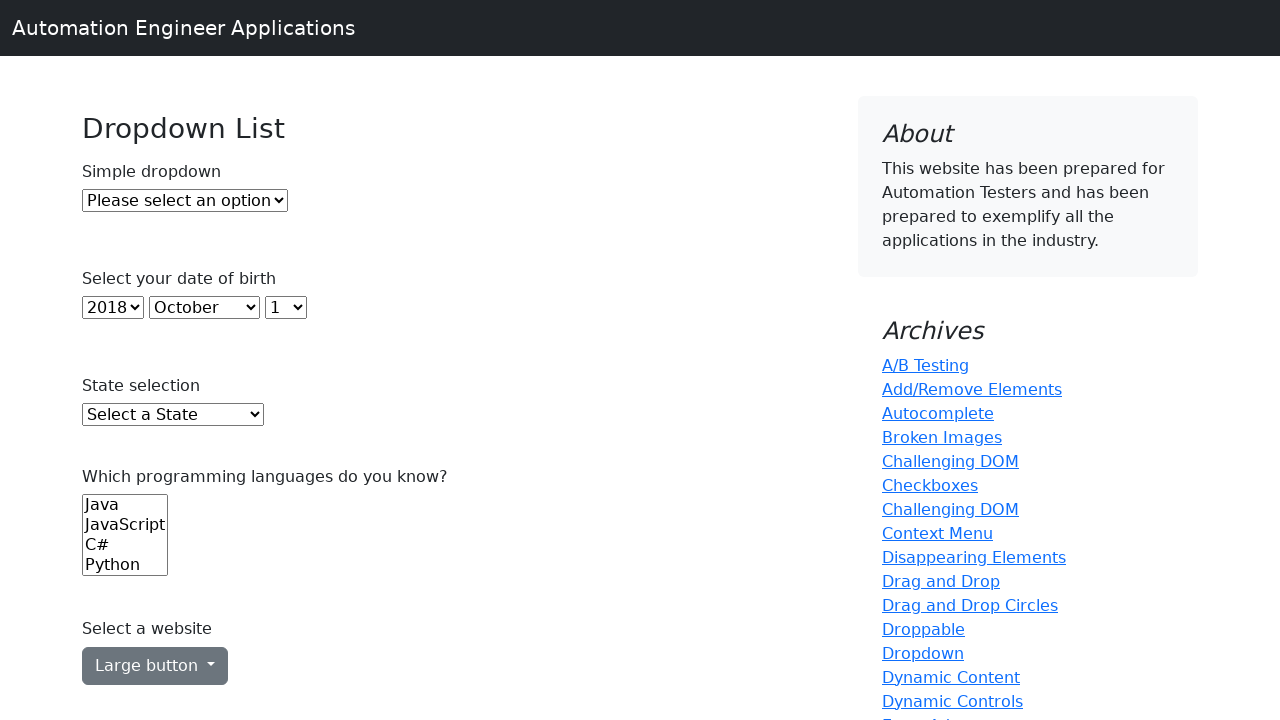

Selected day 8 by visible text from day dropdown on (//select)[4]
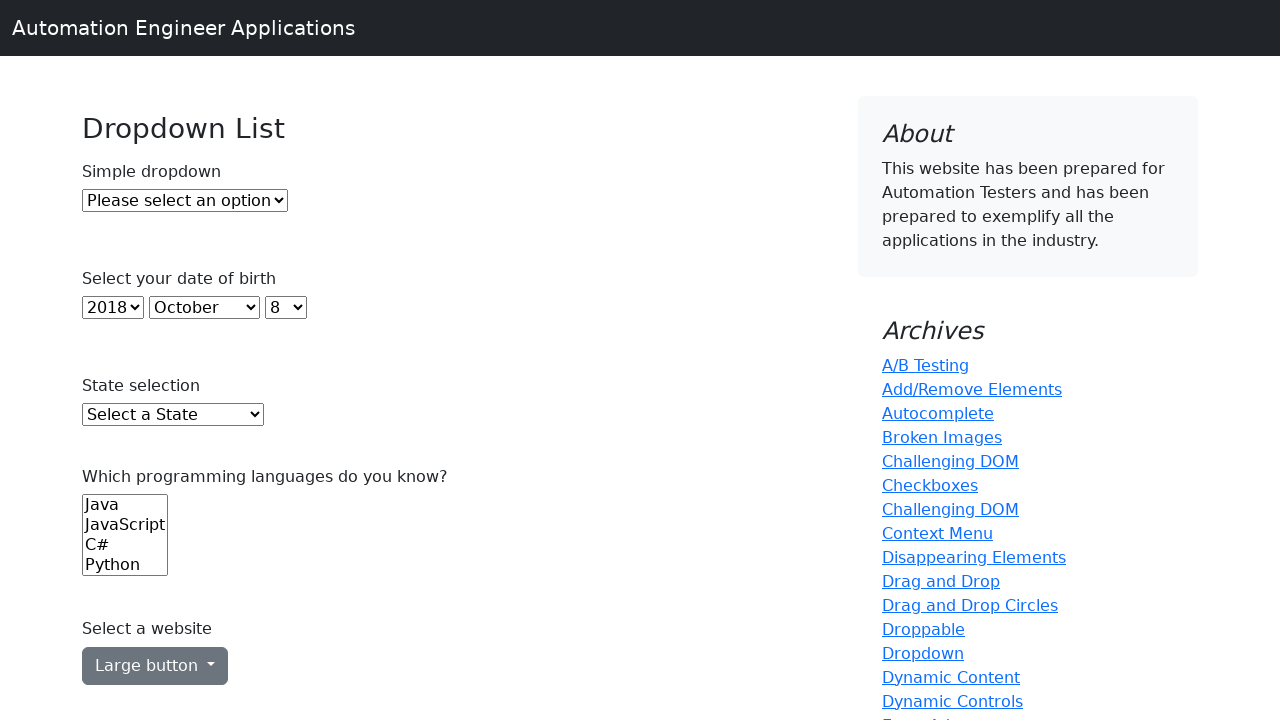

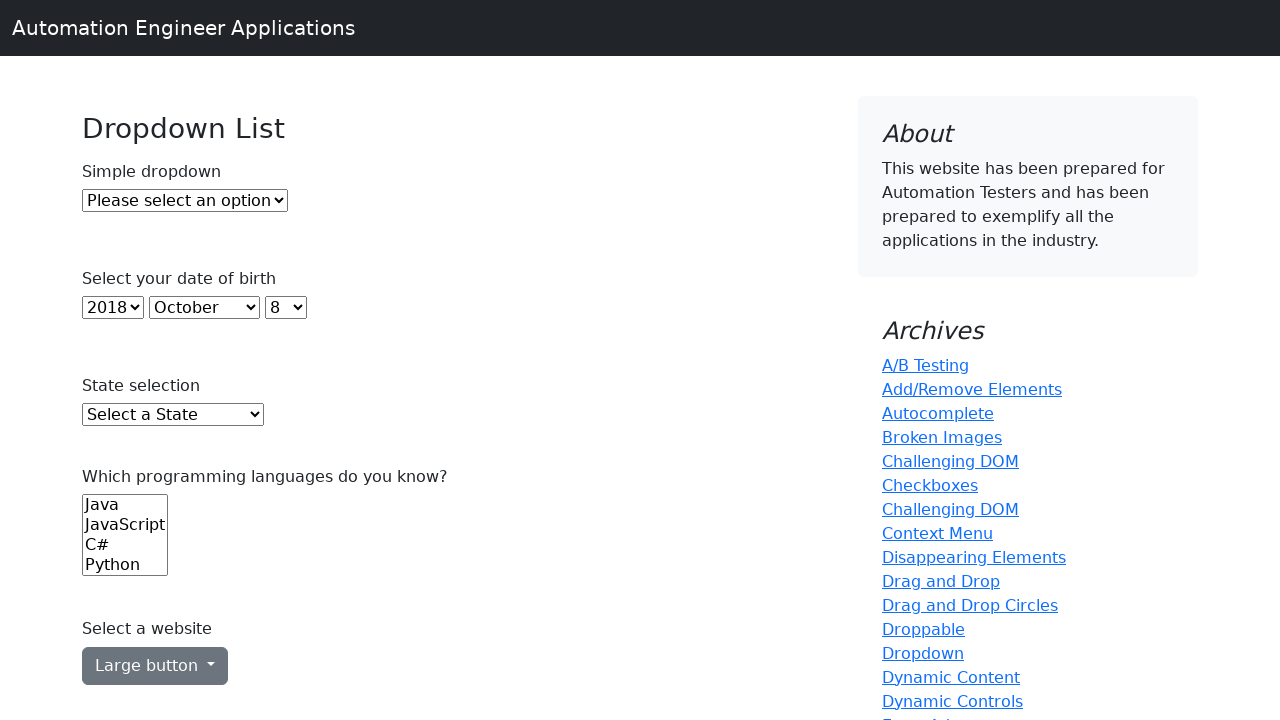